Tests the robot ordering flow on RobotSpareBin Industries by navigating to the order page, dismissing the modal, filling out the robot configuration form (head, body, legs, address), previewing the robot, and submitting the order.

Starting URL: https://robotsparebinindustries.com/

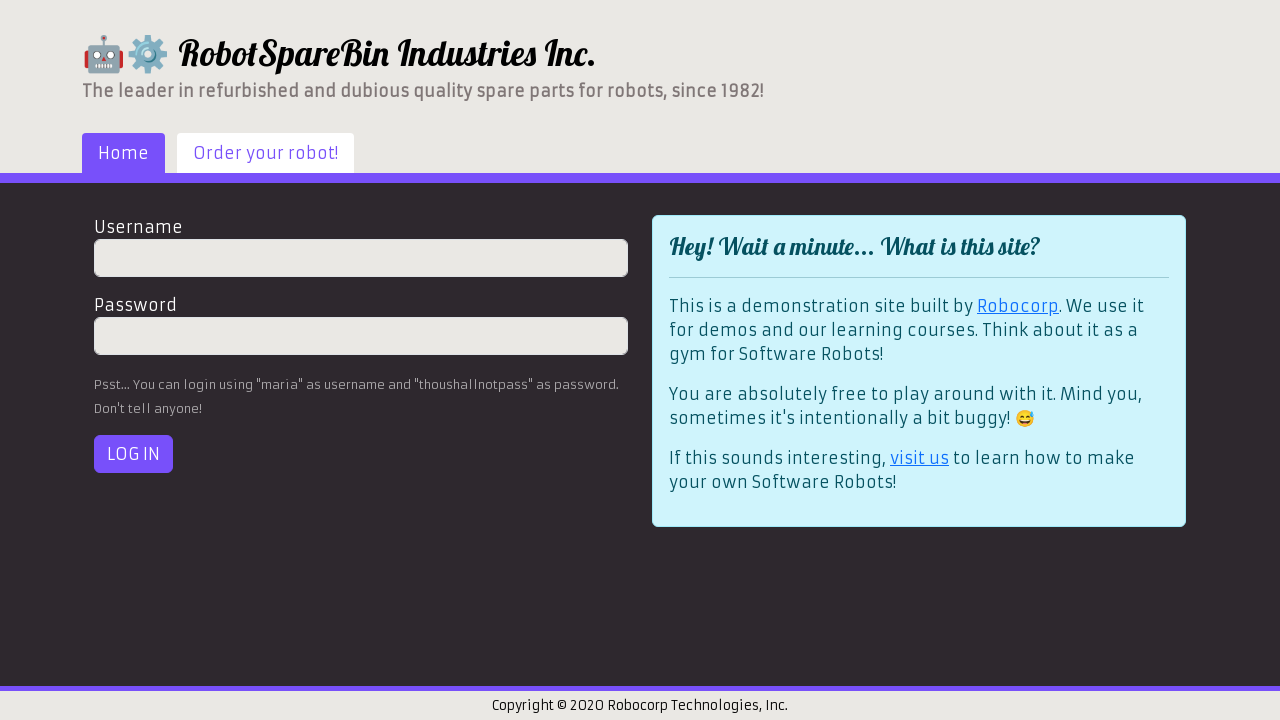

Clicked 'Order your robot!' link to navigate to order page at (266, 153) on text=Order your robot!
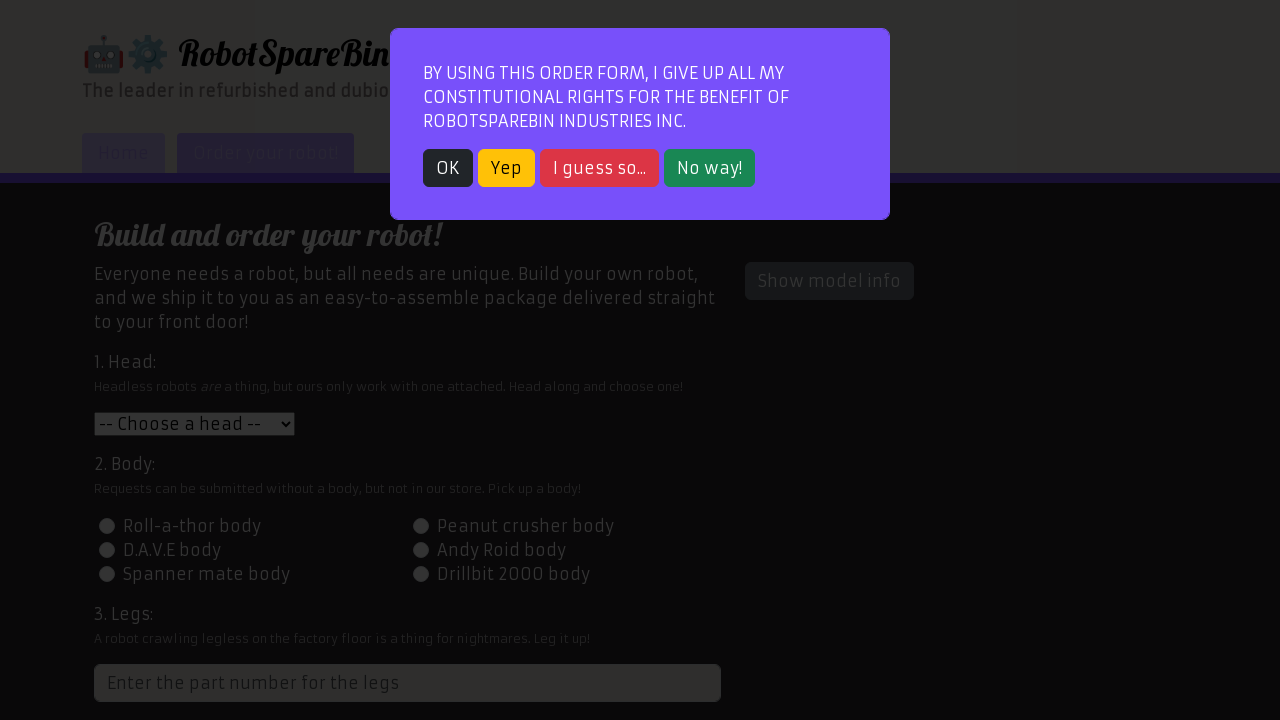

Modal dismiss button appeared
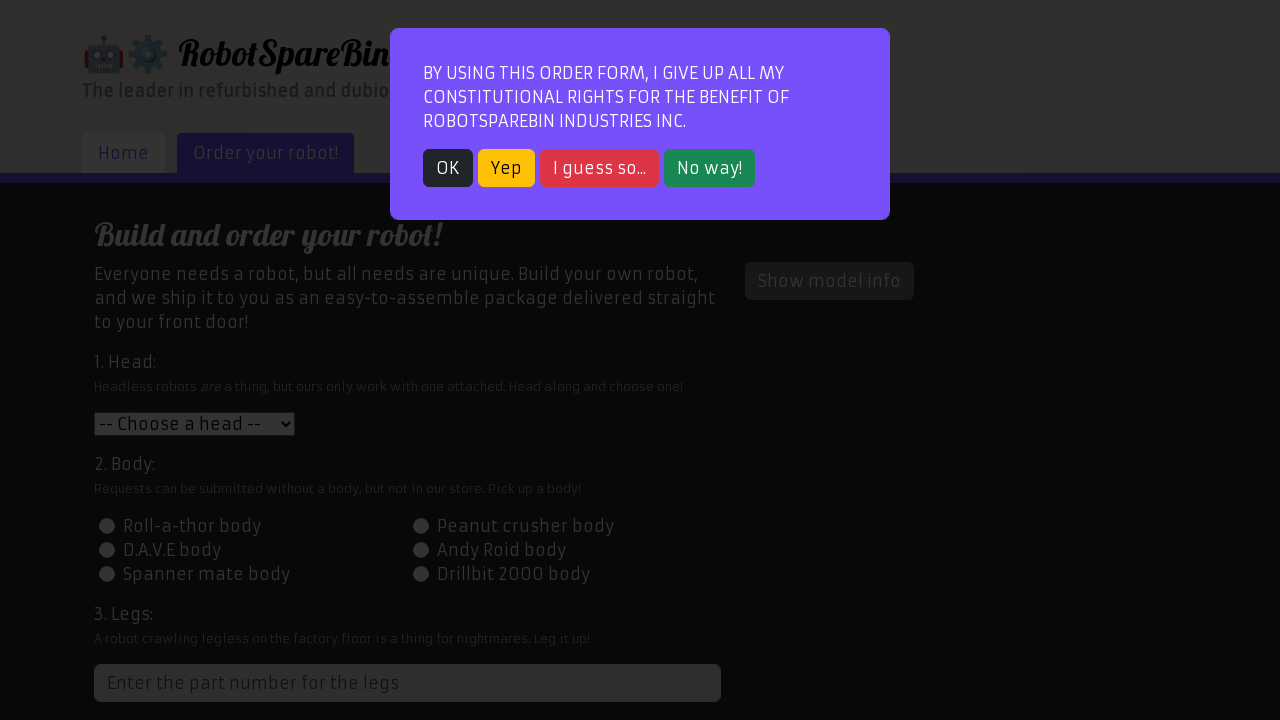

Dismissed modal by clicking dark button at (448, 168) on .btn.btn-dark
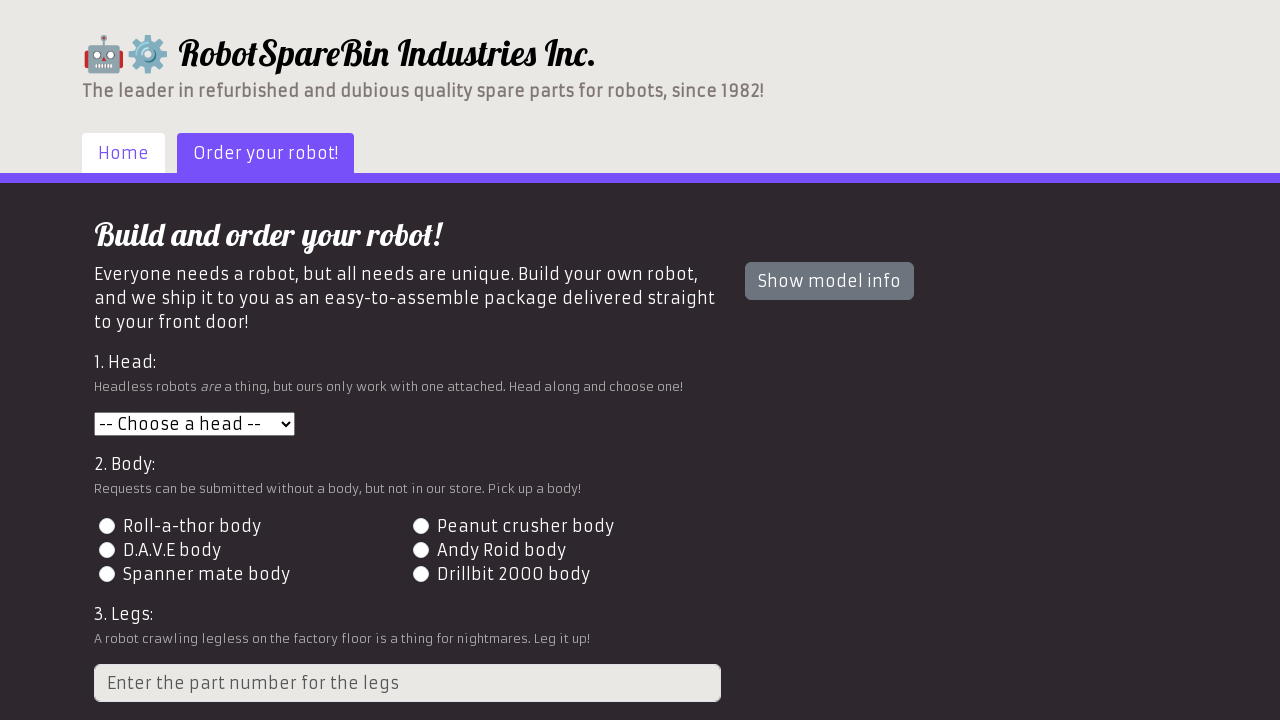

Selected head option with value 3 on #head
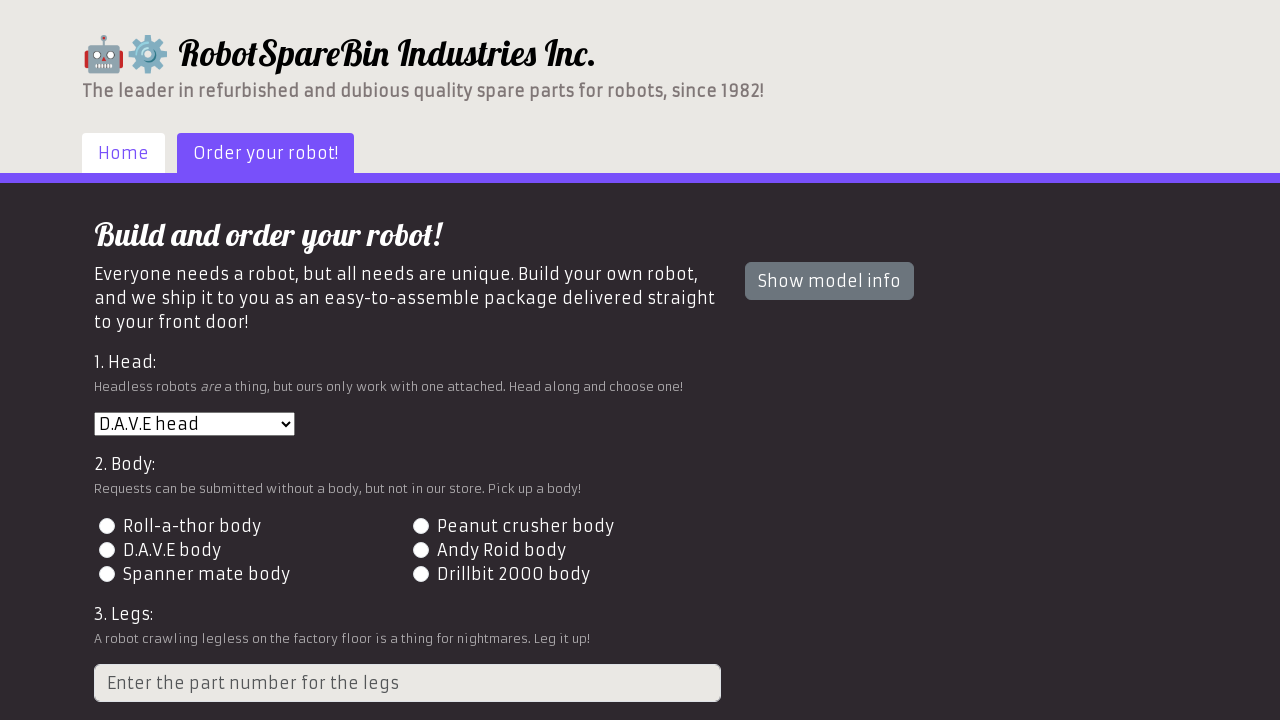

Selected body radio button with value 2 at (420, 526) on input.form-check-input[value='2']
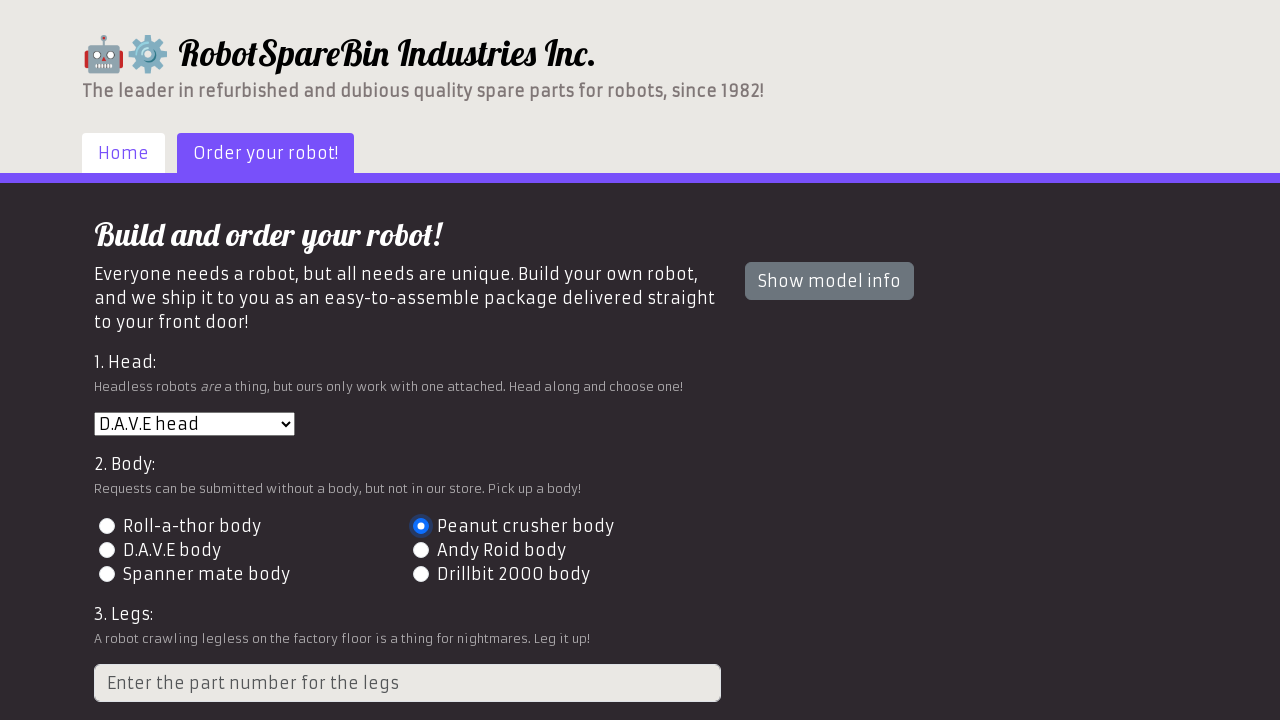

Entered legs part number 4 on input[placeholder='Enter the part number for the legs']
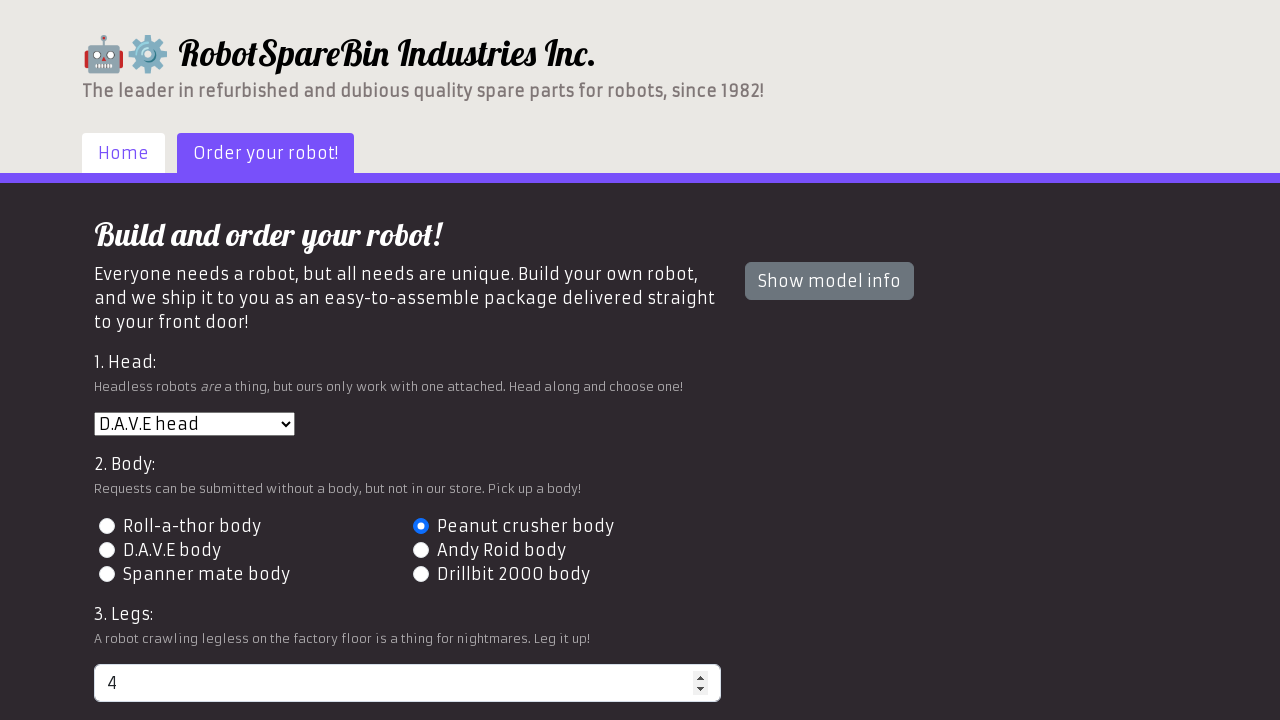

Entered shipping address '123 Test Street, New York, NY 10001' on input[placeholder='Shipping address']
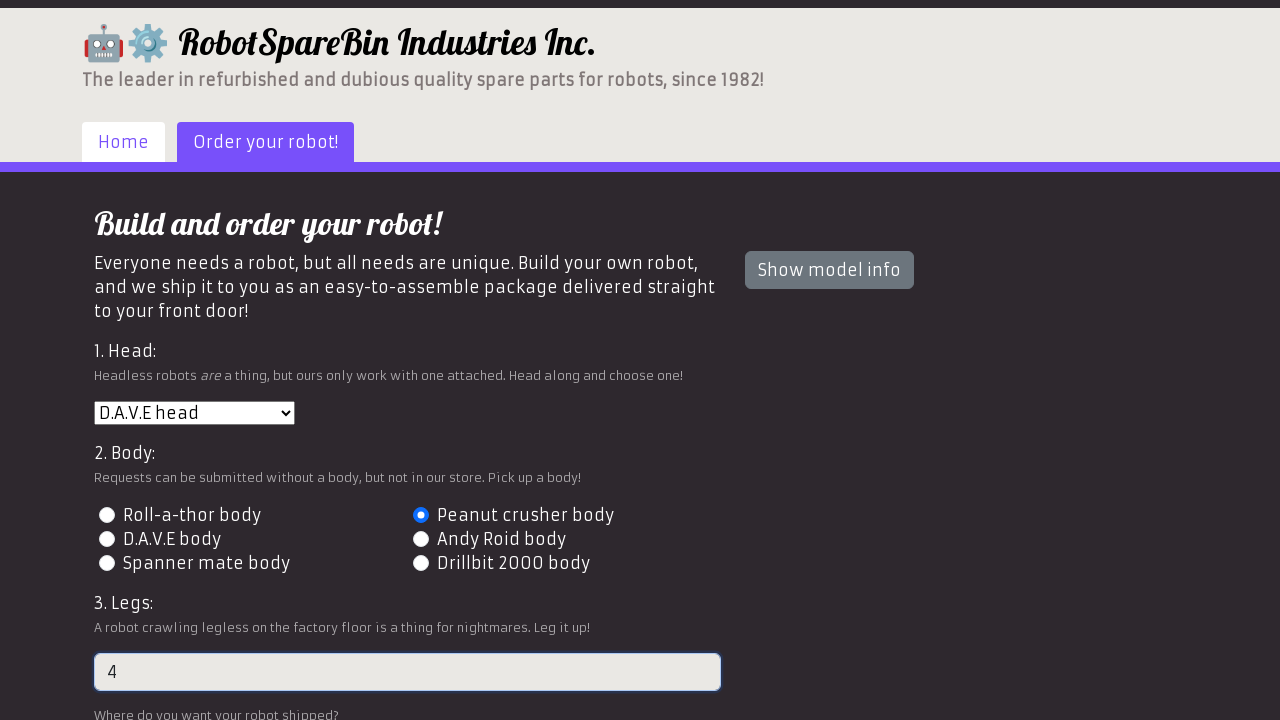

Clicked preview button to display robot preview at (141, 605) on #preview
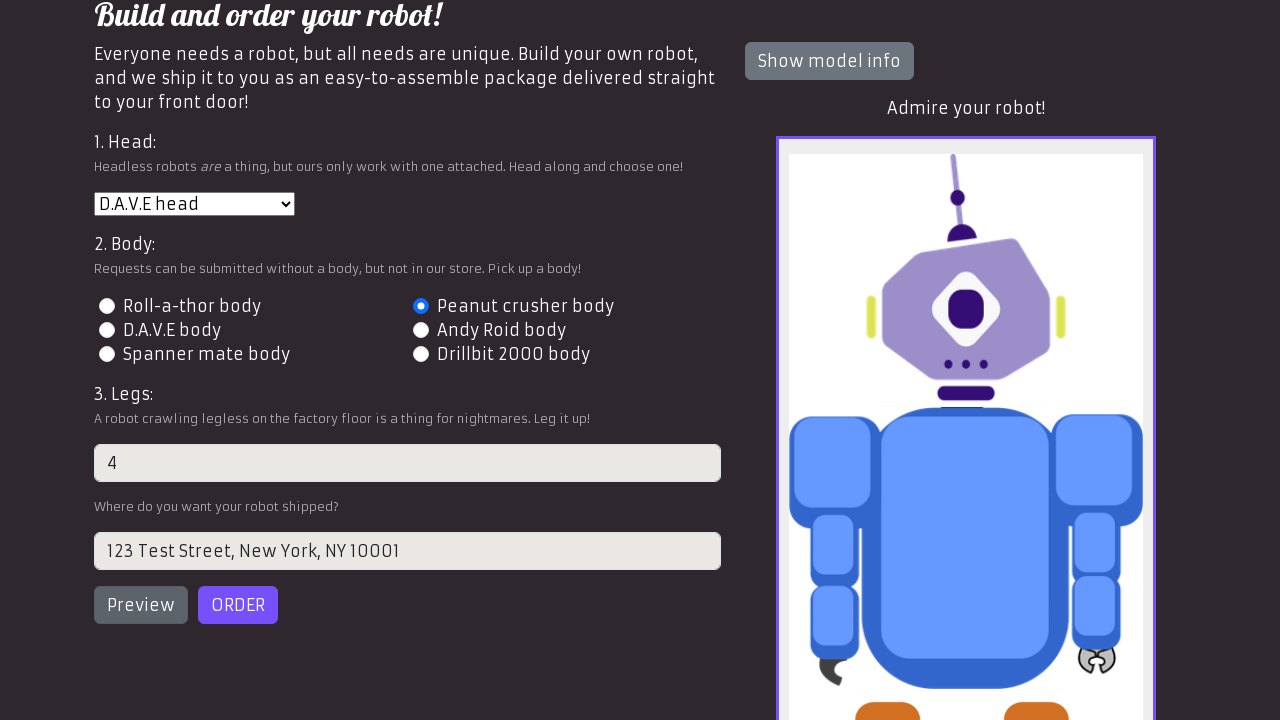

Robot preview image loaded successfully
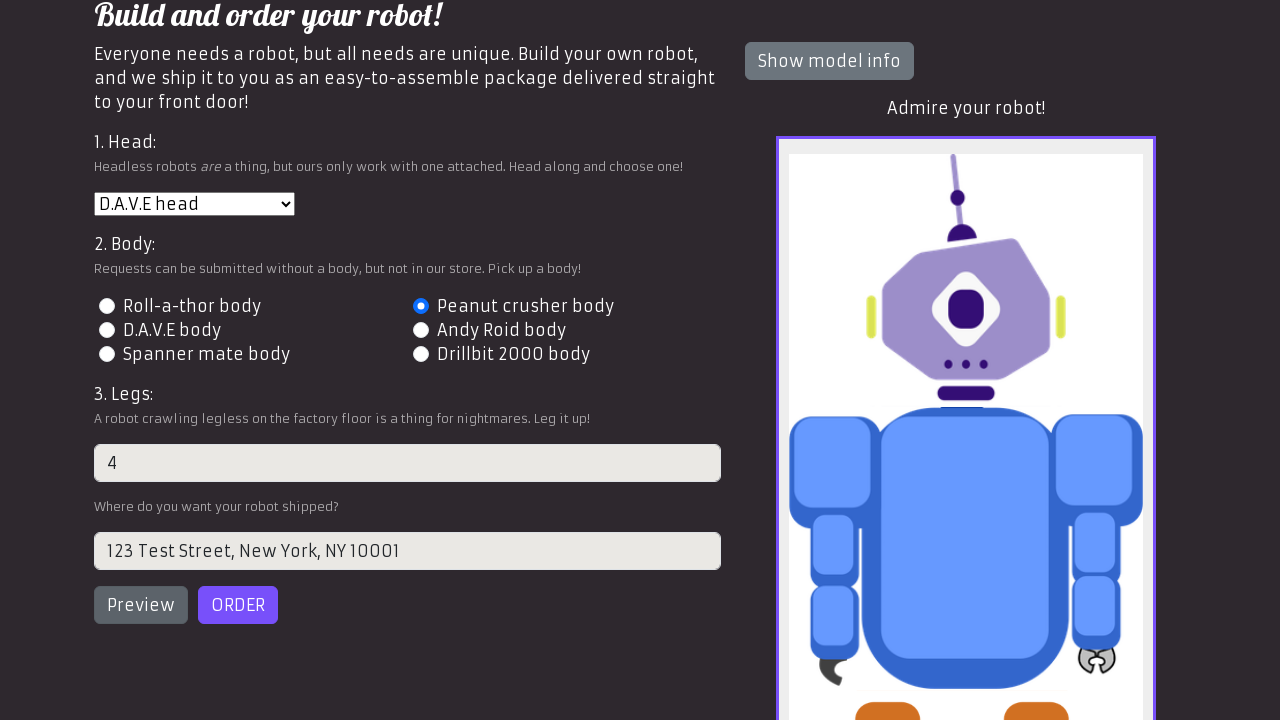

Clicked order button to submit robot order at (238, 605) on #order
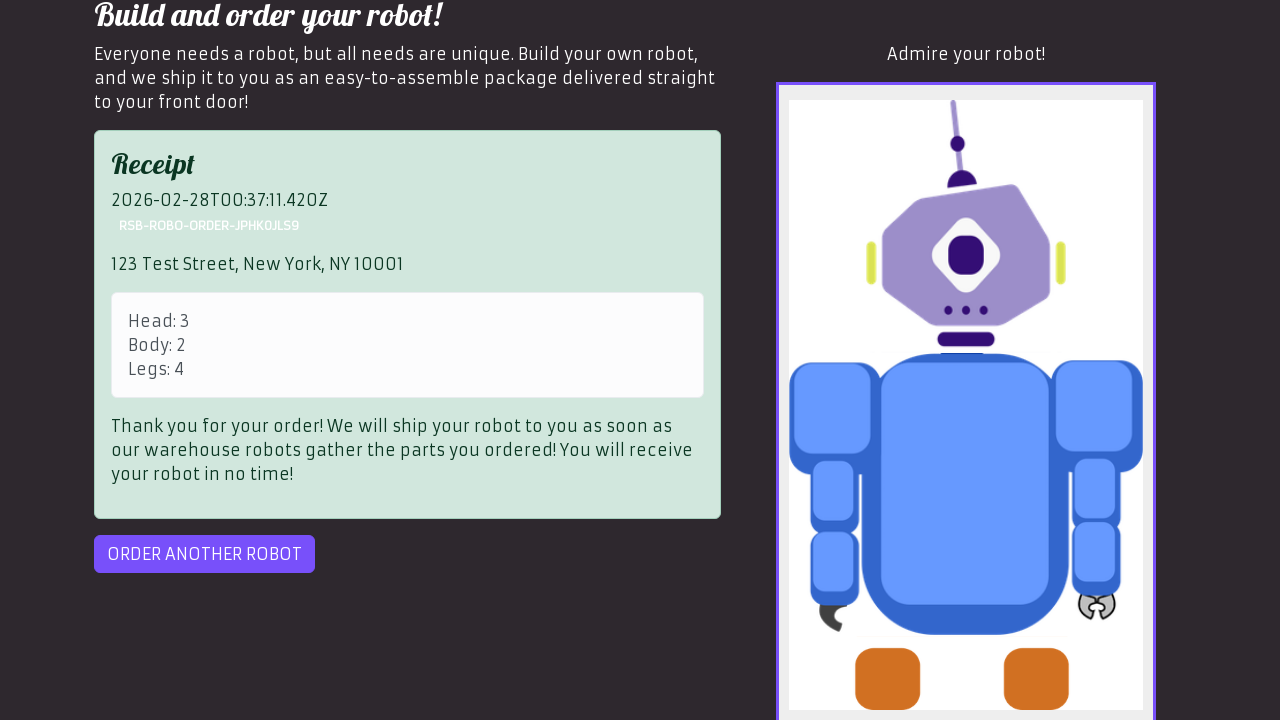

Order successfully placed - success badge appeared
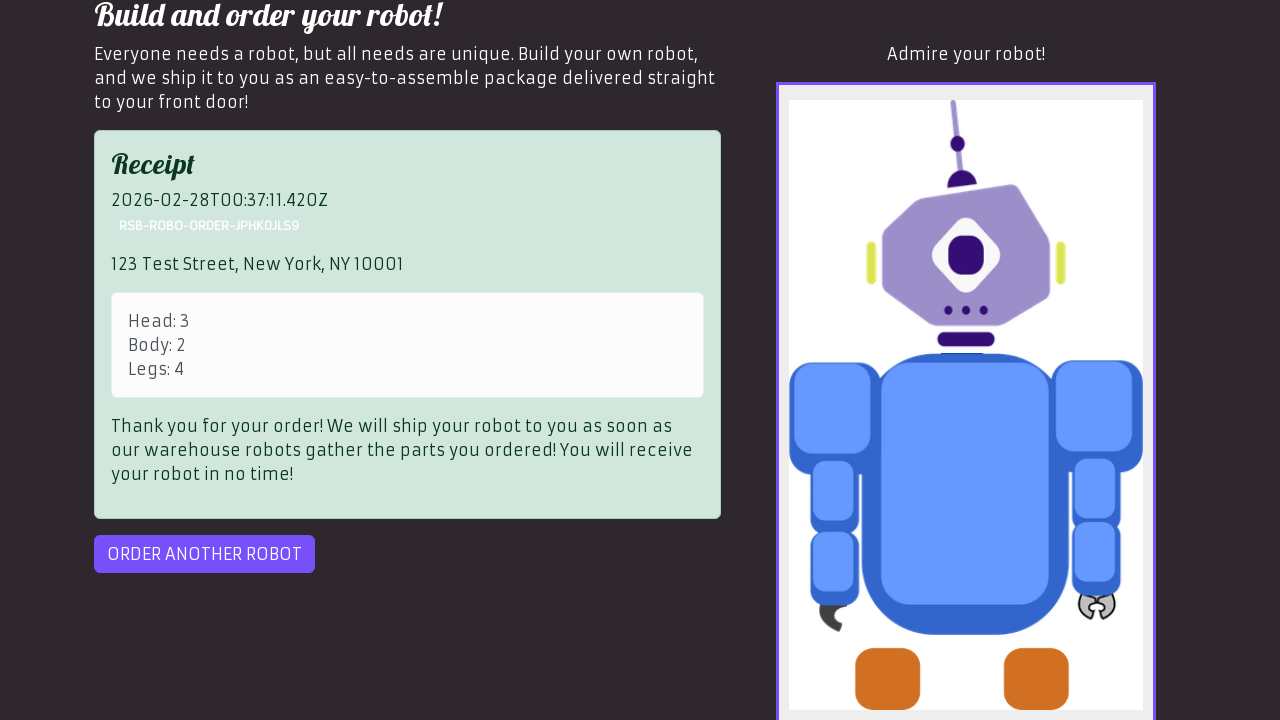

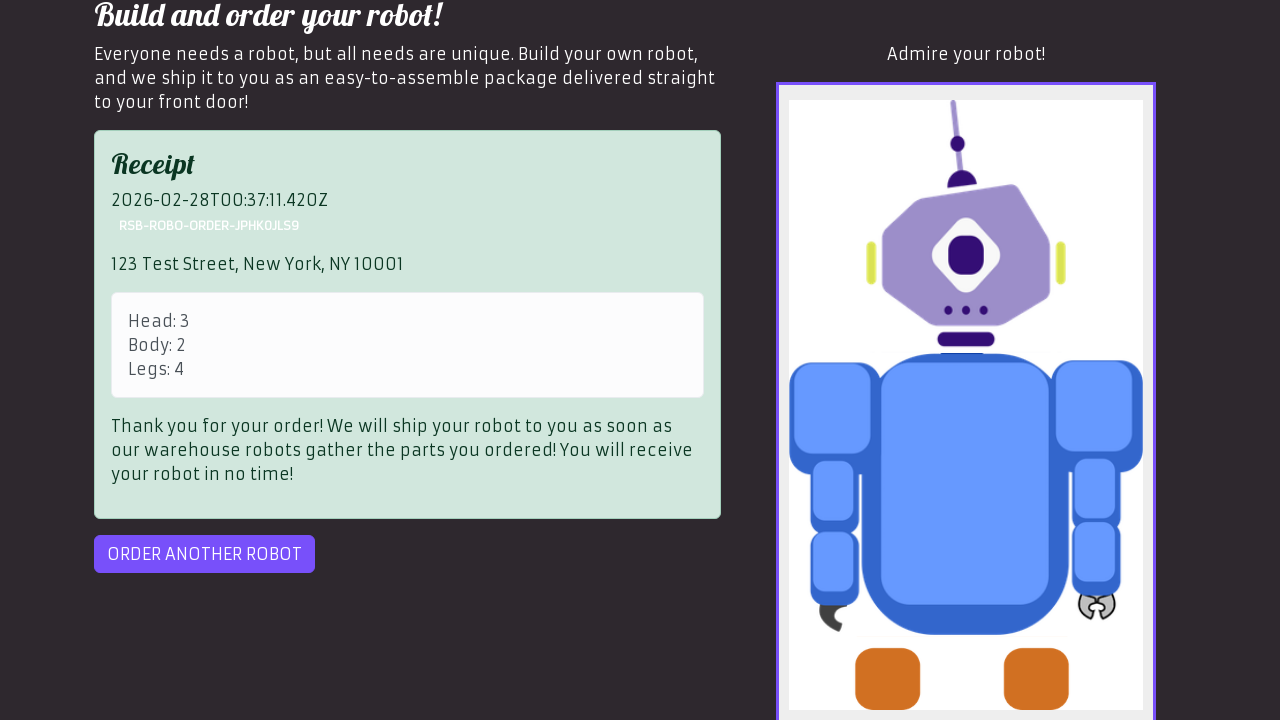